Tests adding an element by navigating to the add/remove elements page and clicking the add button, then verifying a delete button appears

Starting URL: https://the-internet.herokuapp.com/

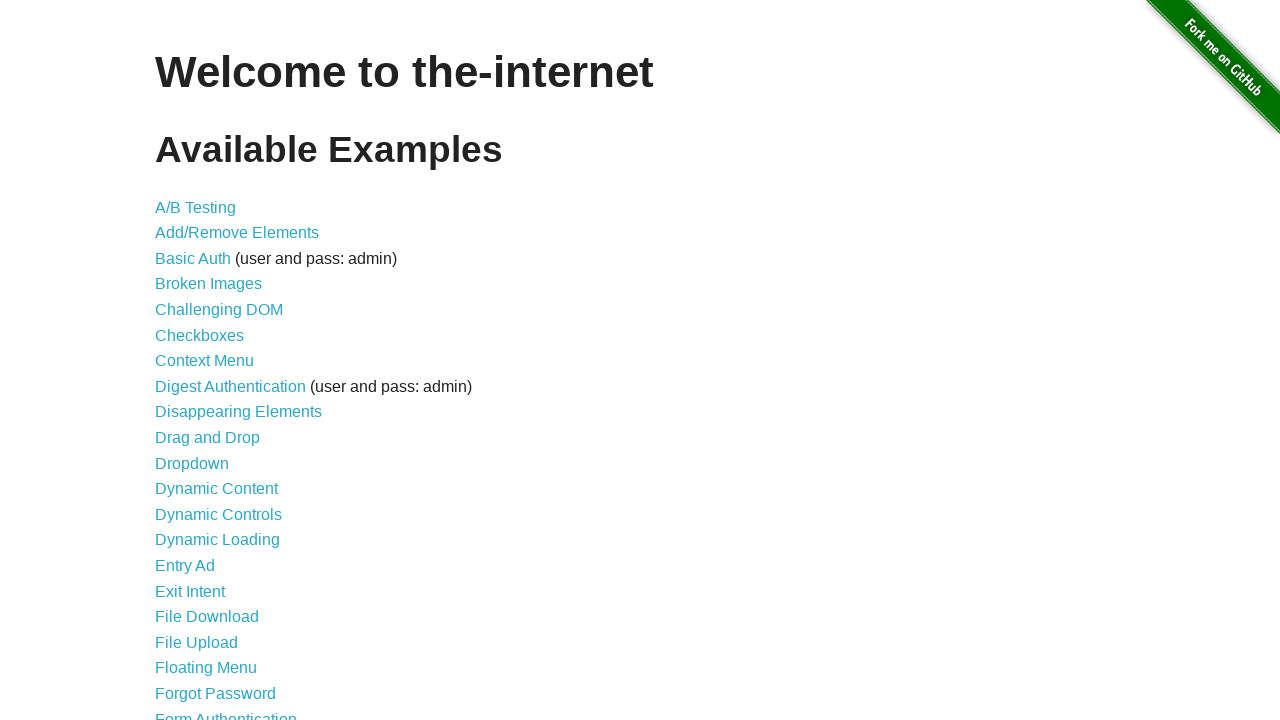

Clicked on Add/Remove Elements link at (237, 233) on a[href='/add_remove_elements/']
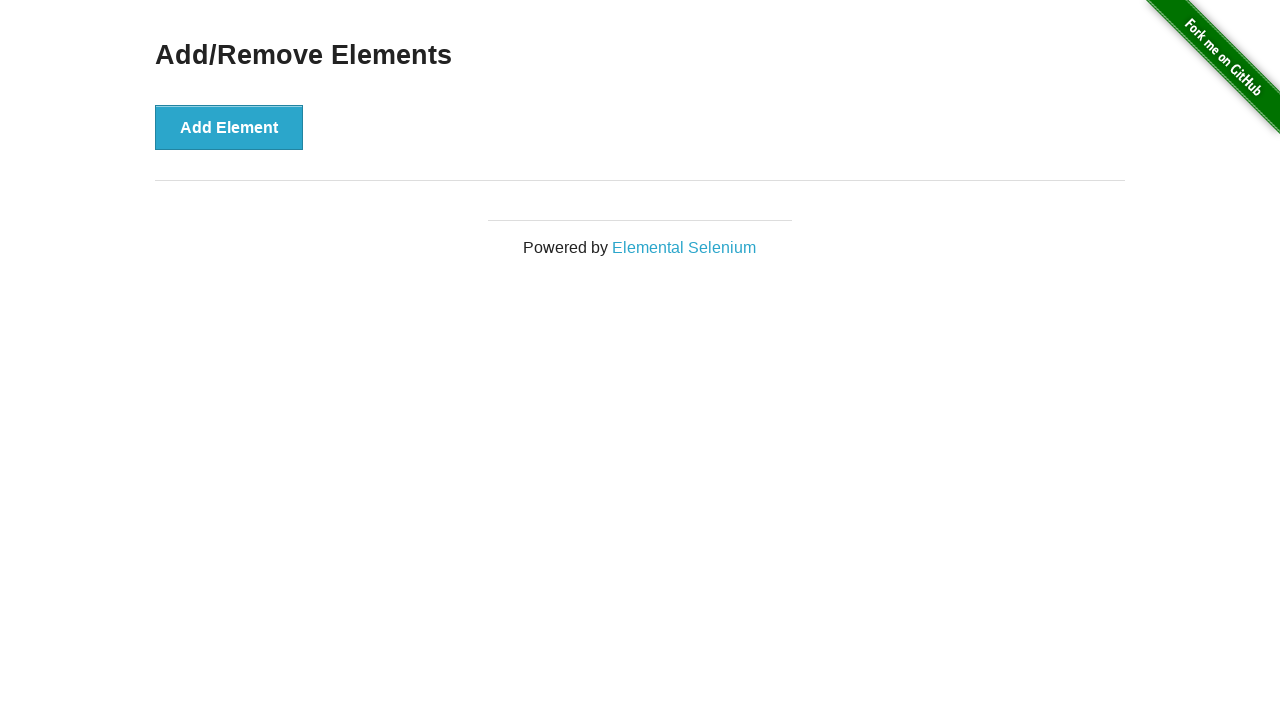

Add/Remove Elements page loaded
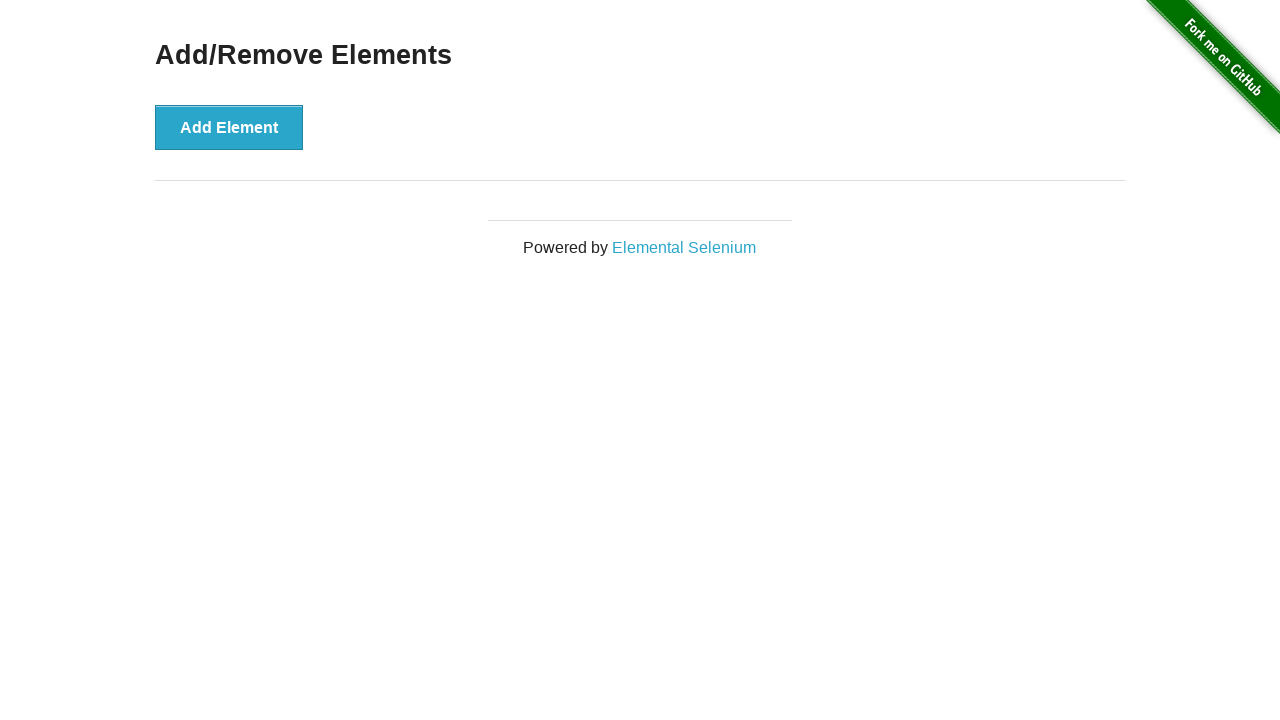

Clicked the Add Element button at (229, 127) on button[onclick='addElement()']
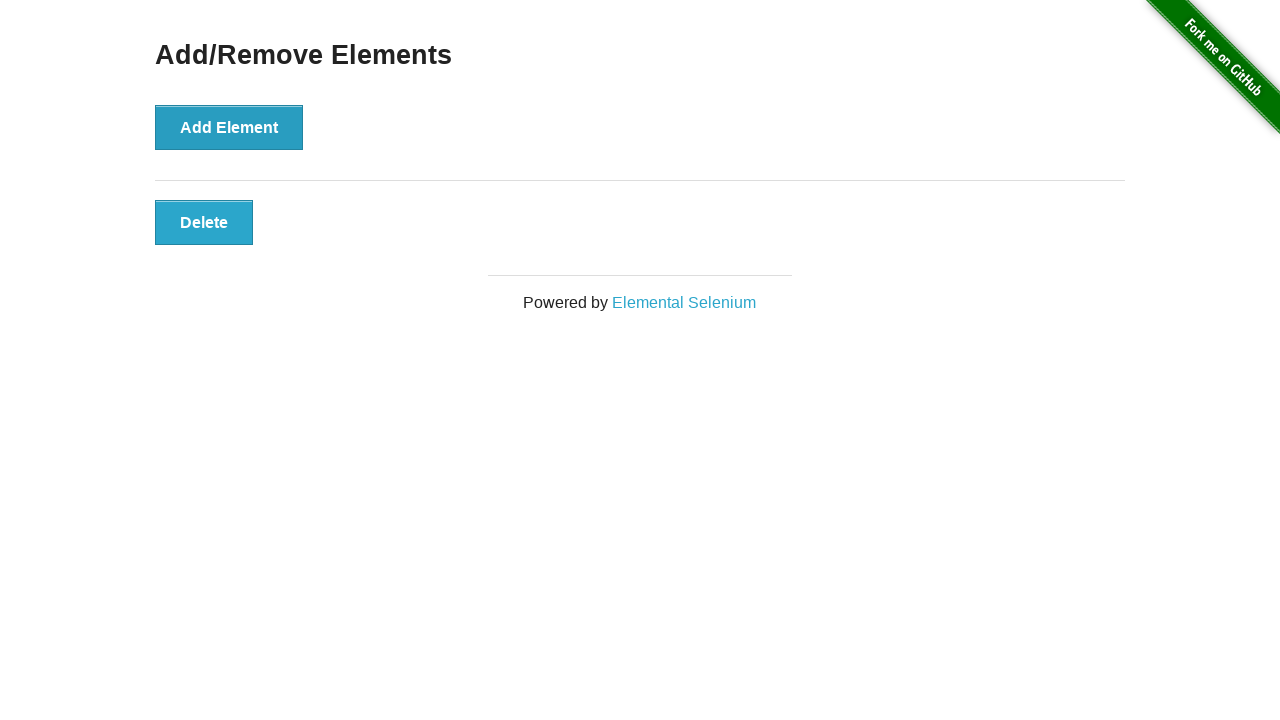

Delete button appeared after adding element
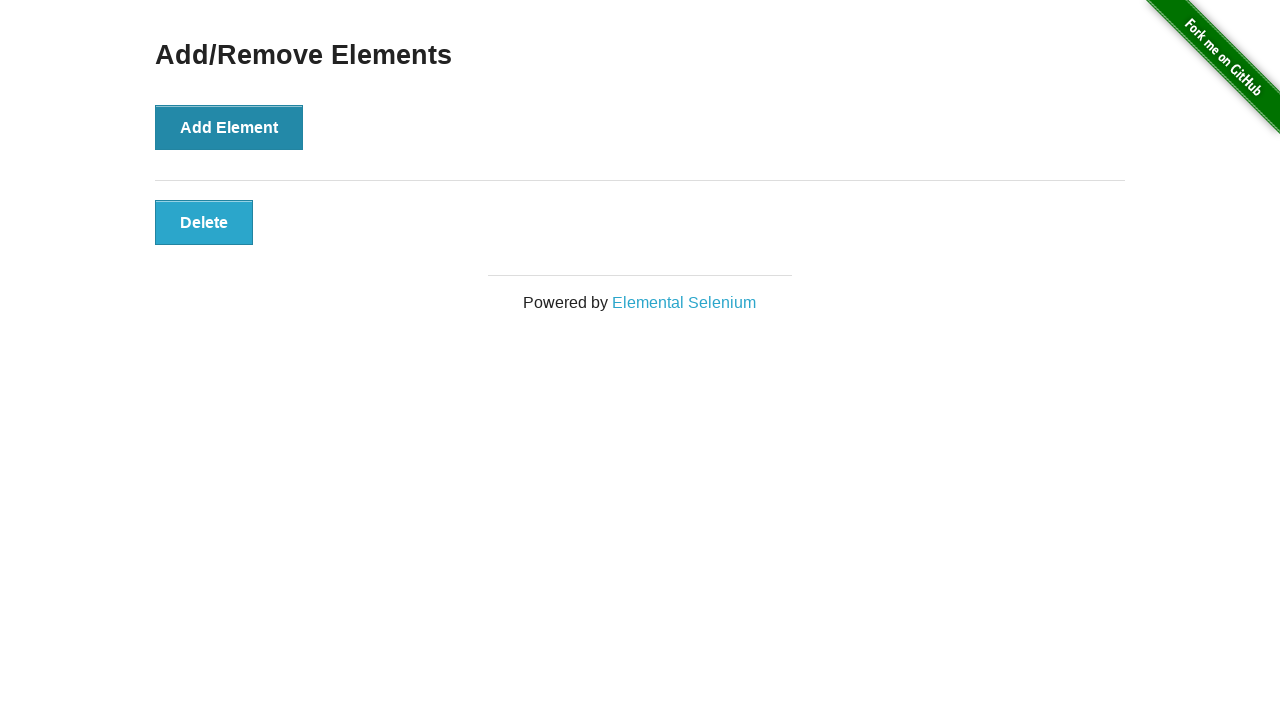

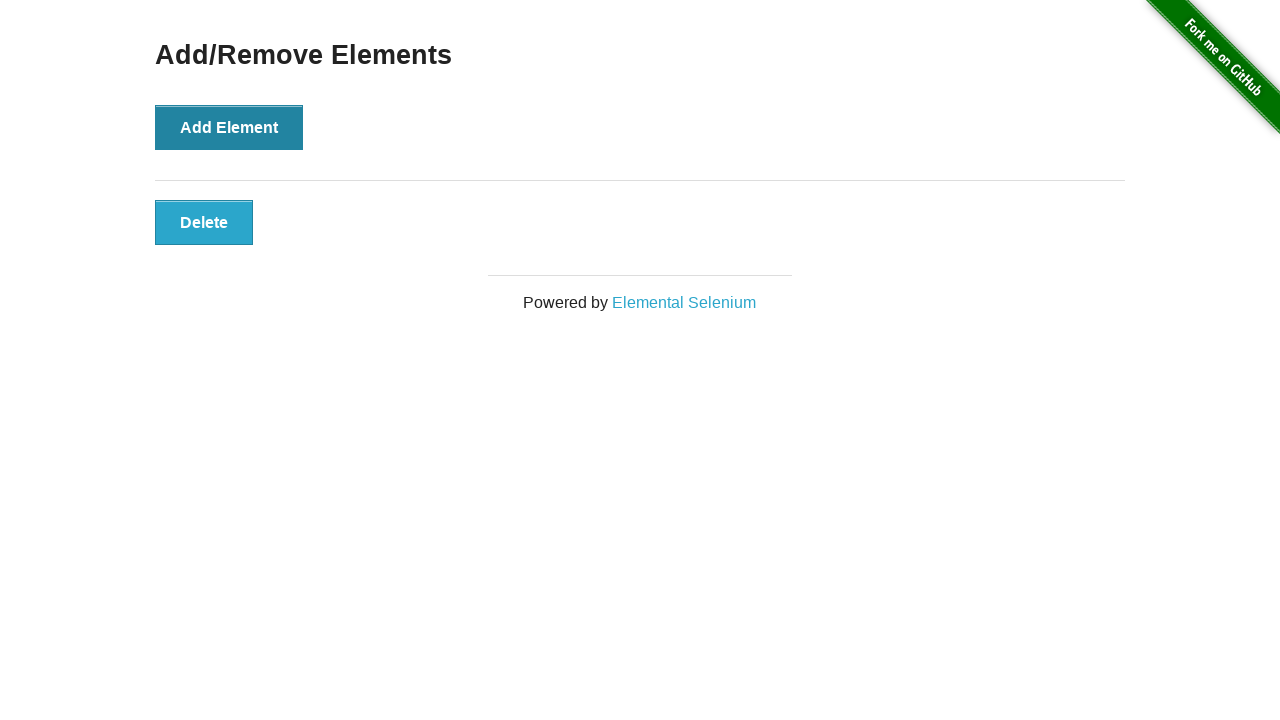